Tests creating a new todo list by entering a list name and verifying it appears in the displayed lists

Starting URL: https://eviltester.github.io/simpletodolist/todolists.html

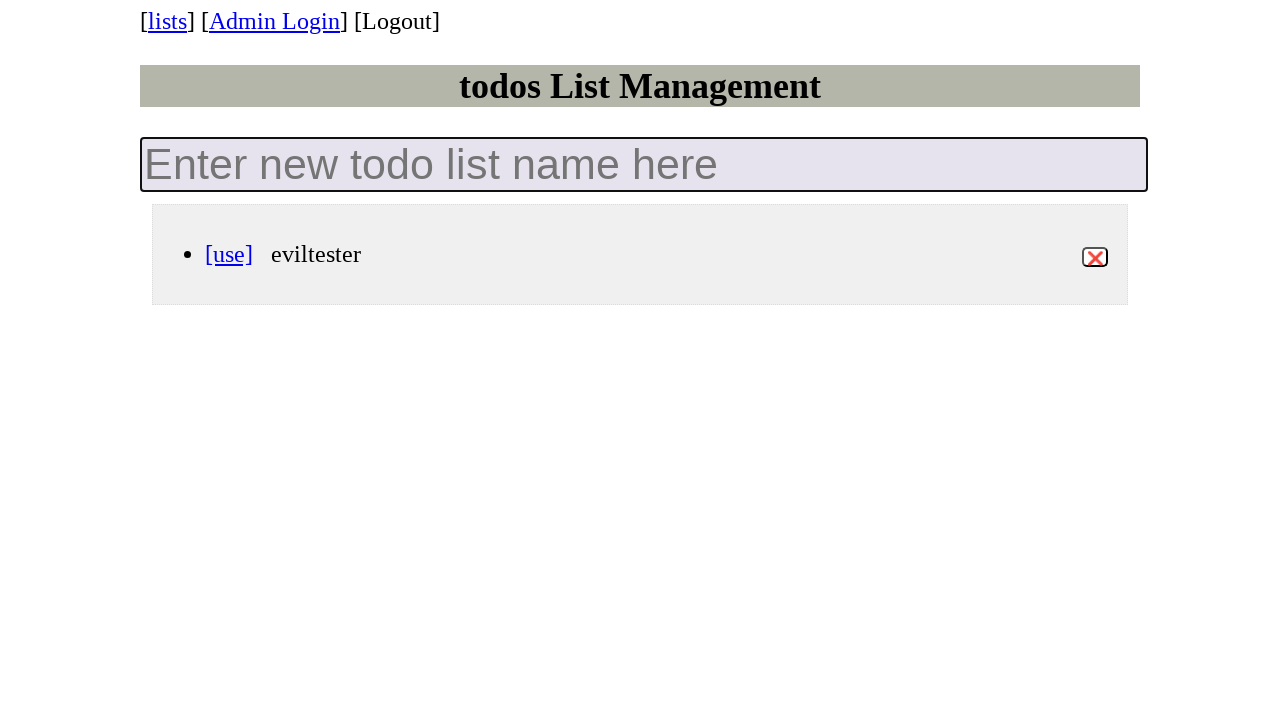

Filled new todo list input field with 'my-new-list' on input.new-todo-list
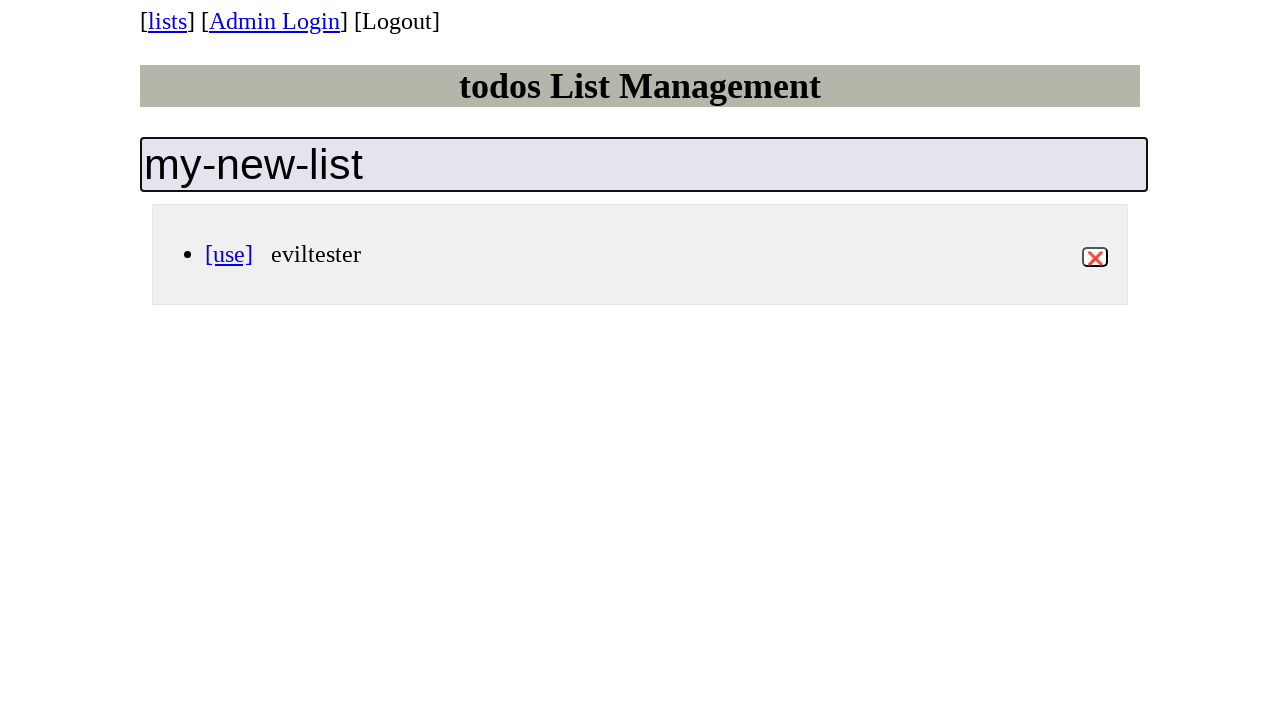

Pressed Enter to create the new list on input.new-todo-list
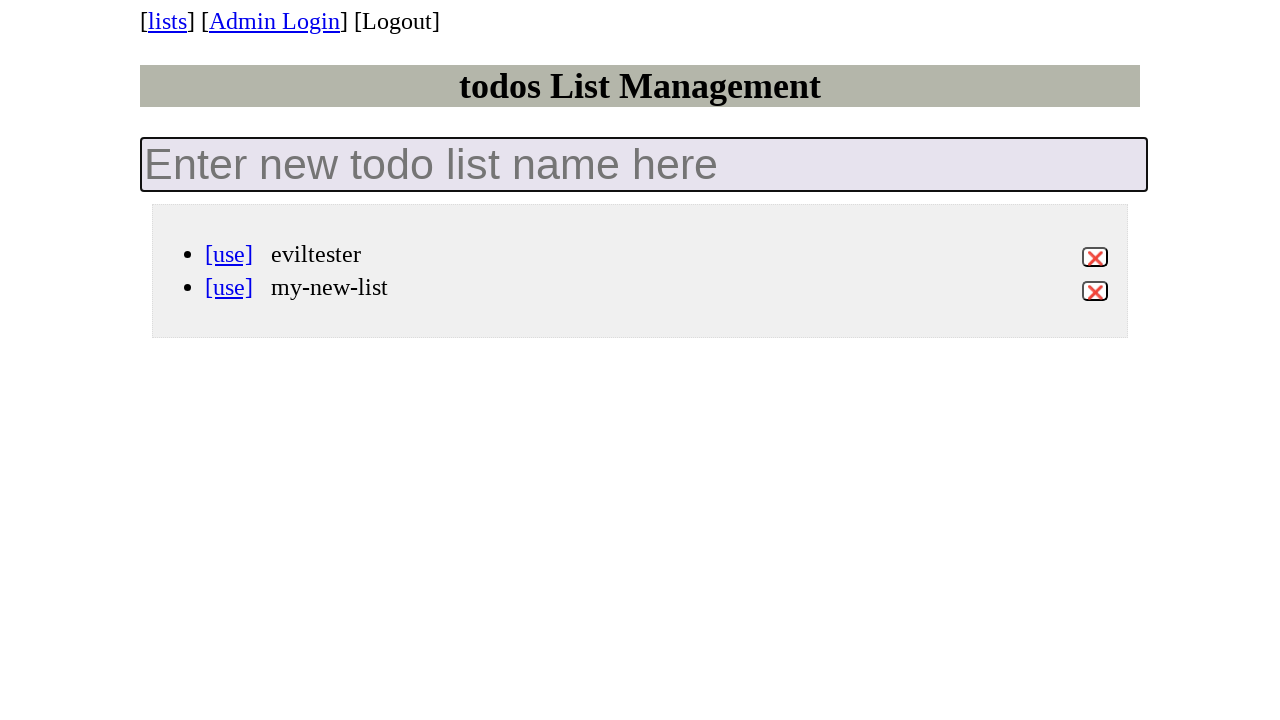

Verified new list 'my-new-list' appears in the displayed lists
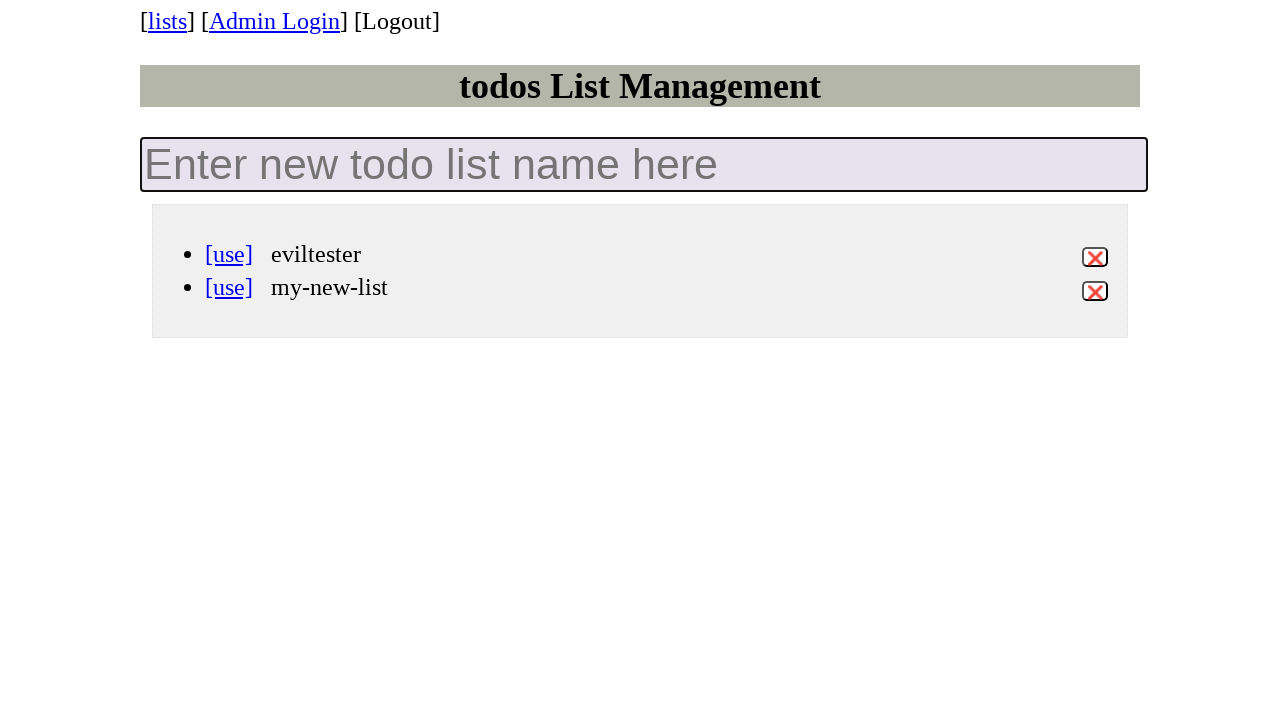

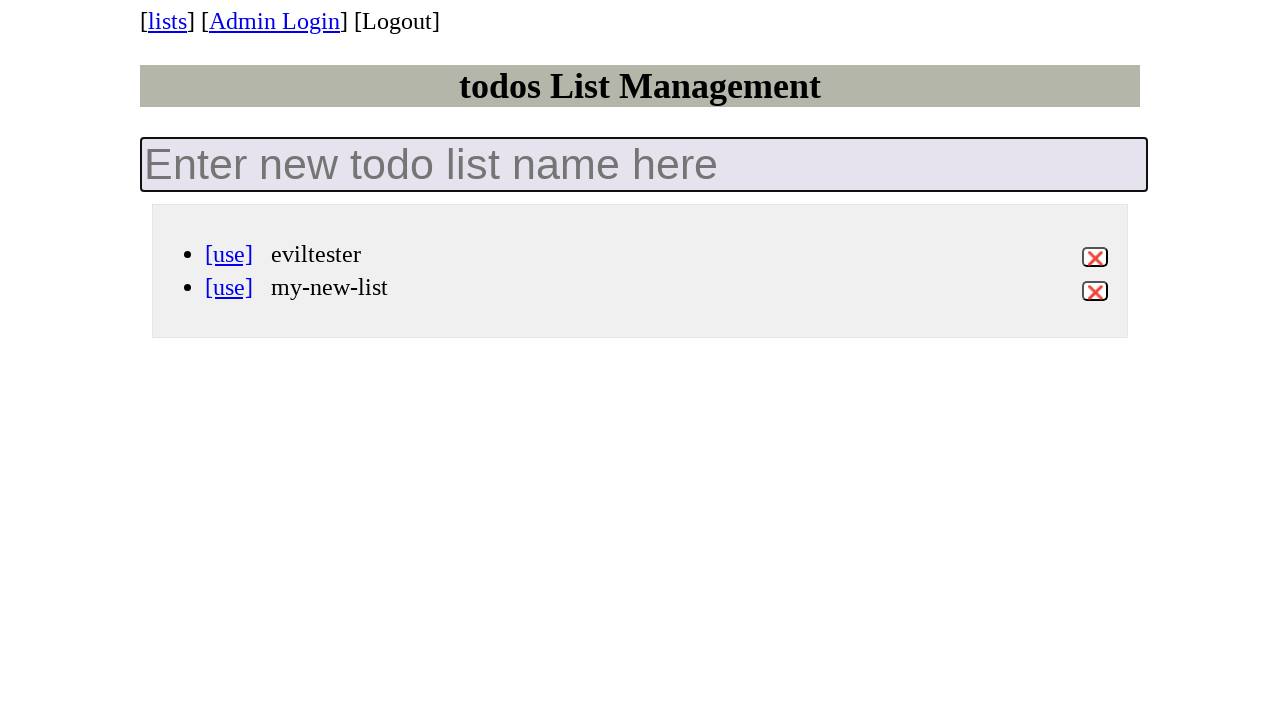